Tests opening new tabs and windows, and switching between them

Starting URL: https://demoqa.com/

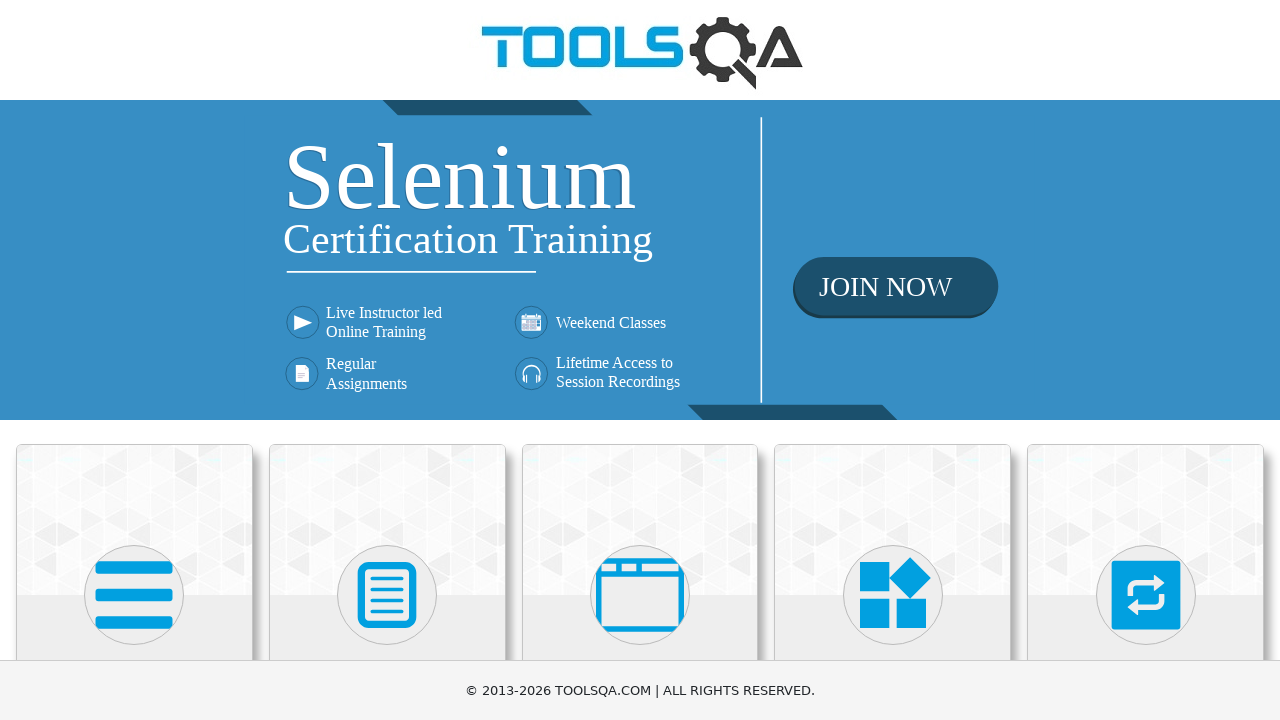

Opened a new tab
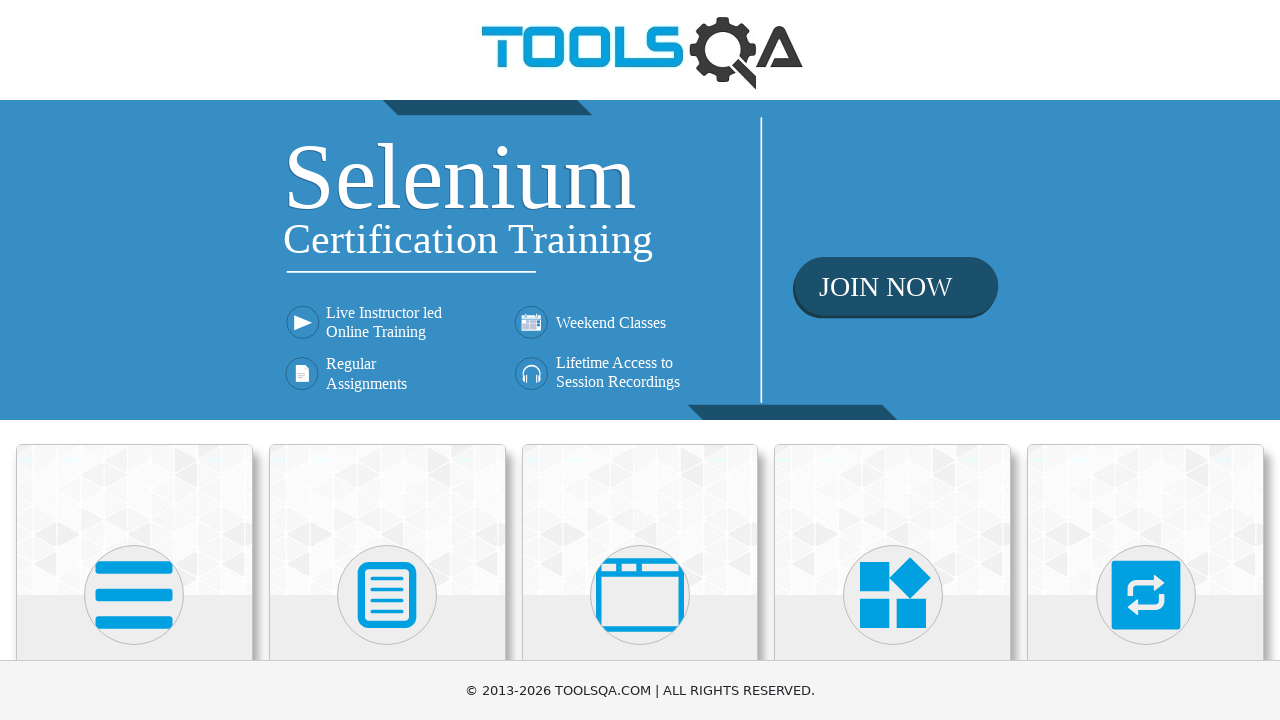

Opened a new window
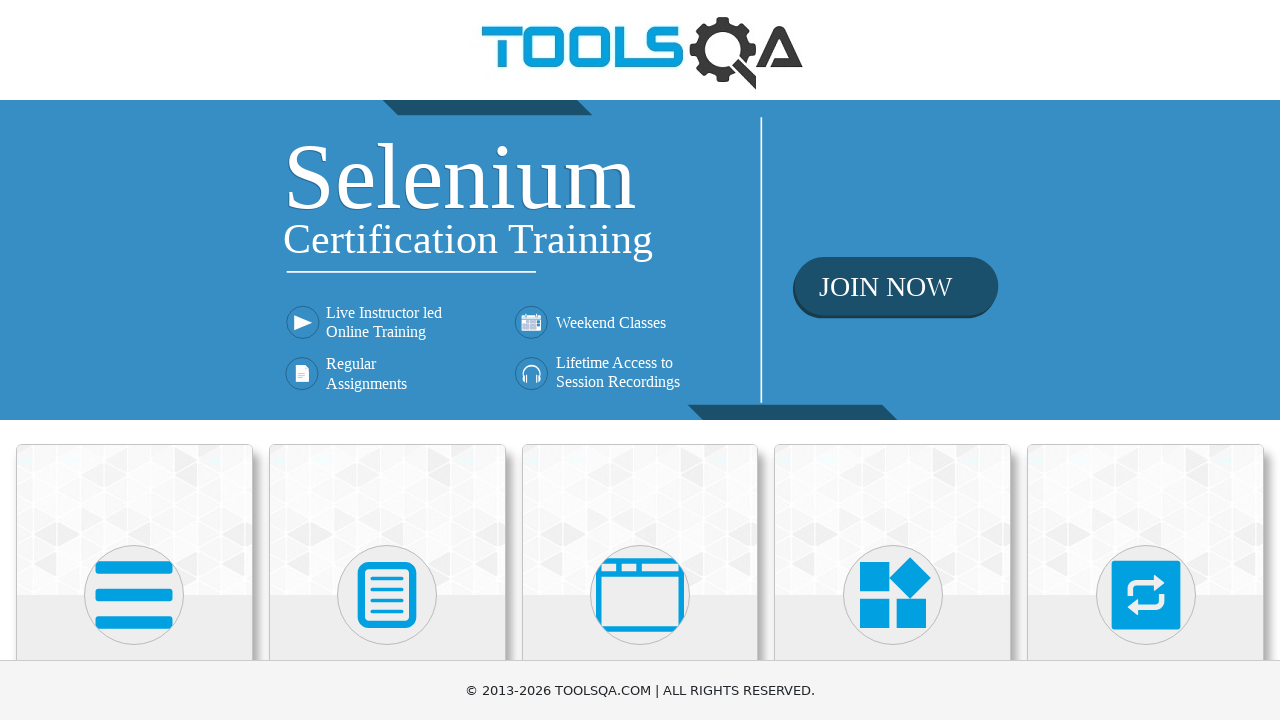

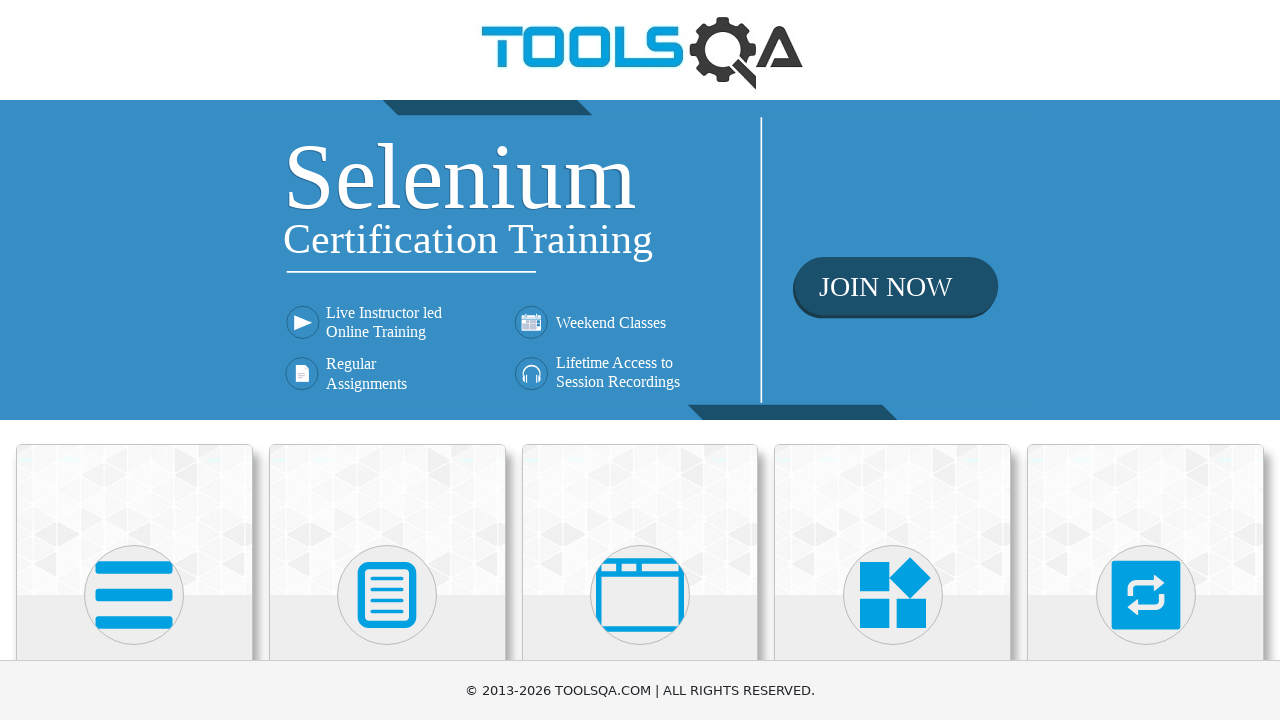